Opens a link in a new tab using COMMAND/META+click keyboard modifier

Starting URL: https://the-internet.herokuapp.com/

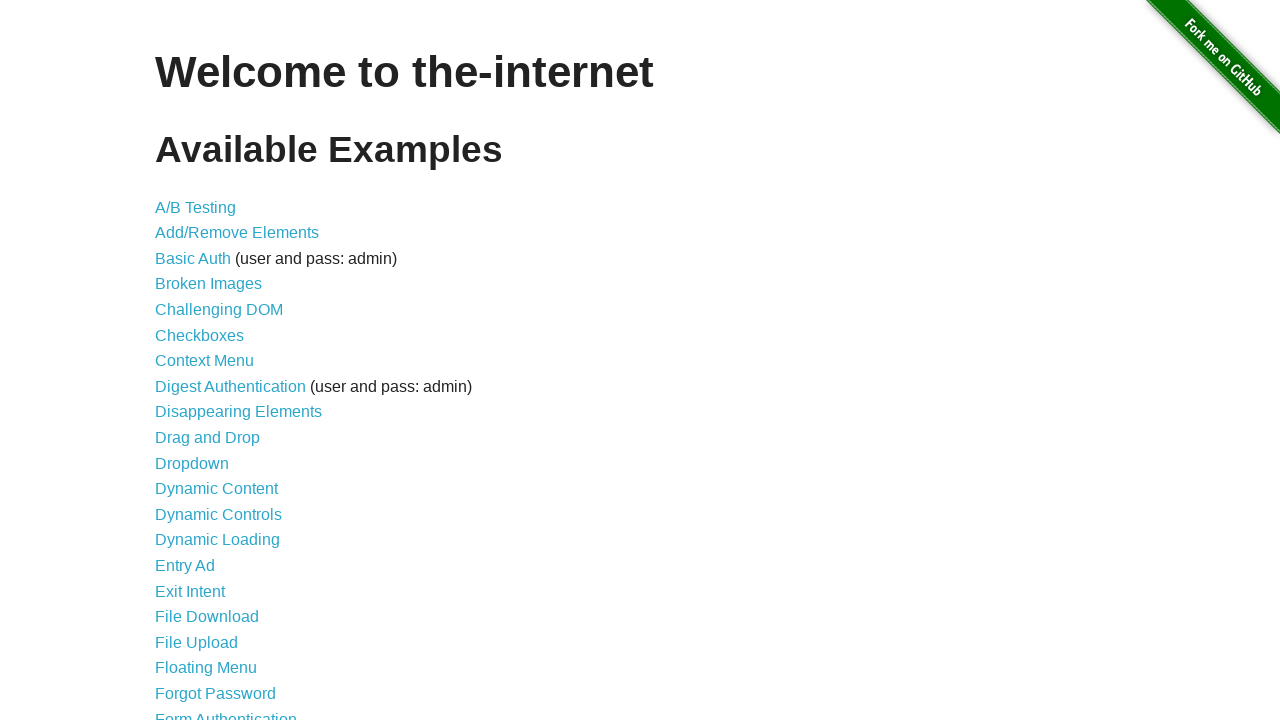

Opened A/B Test link in a new tab using Meta+click keyboard modifier at (196, 207) on a[href='/abtest']
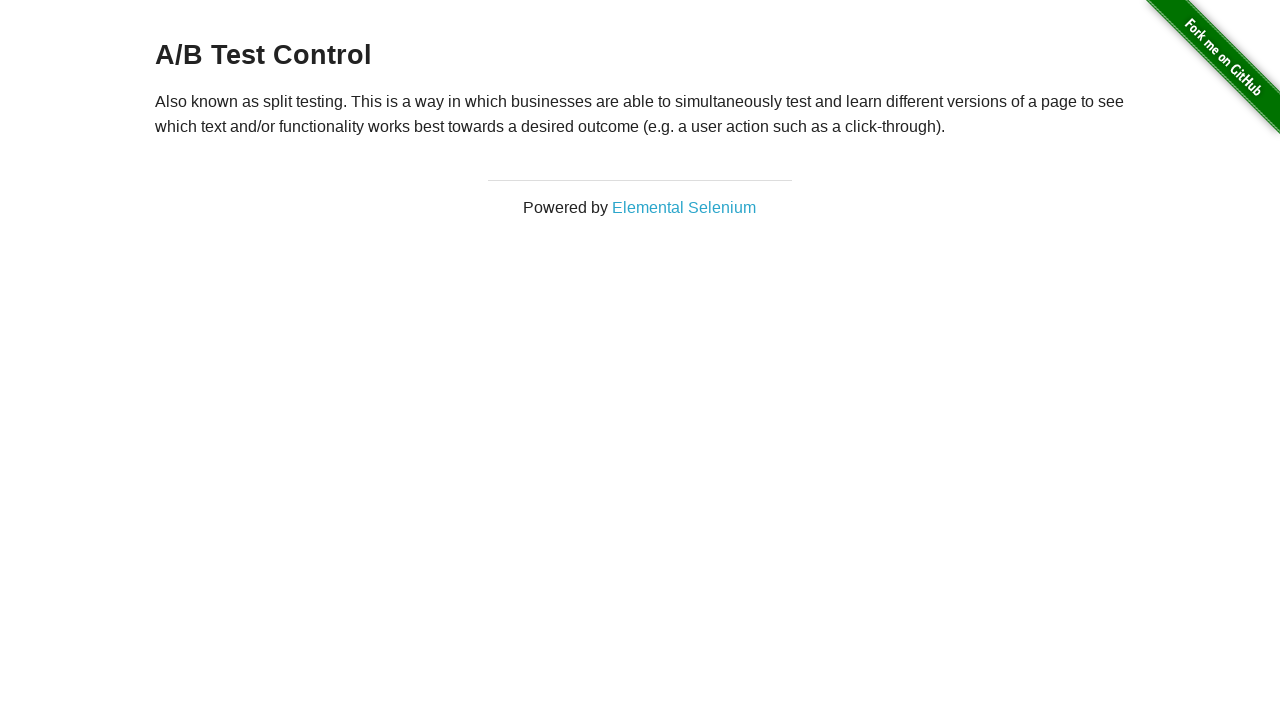

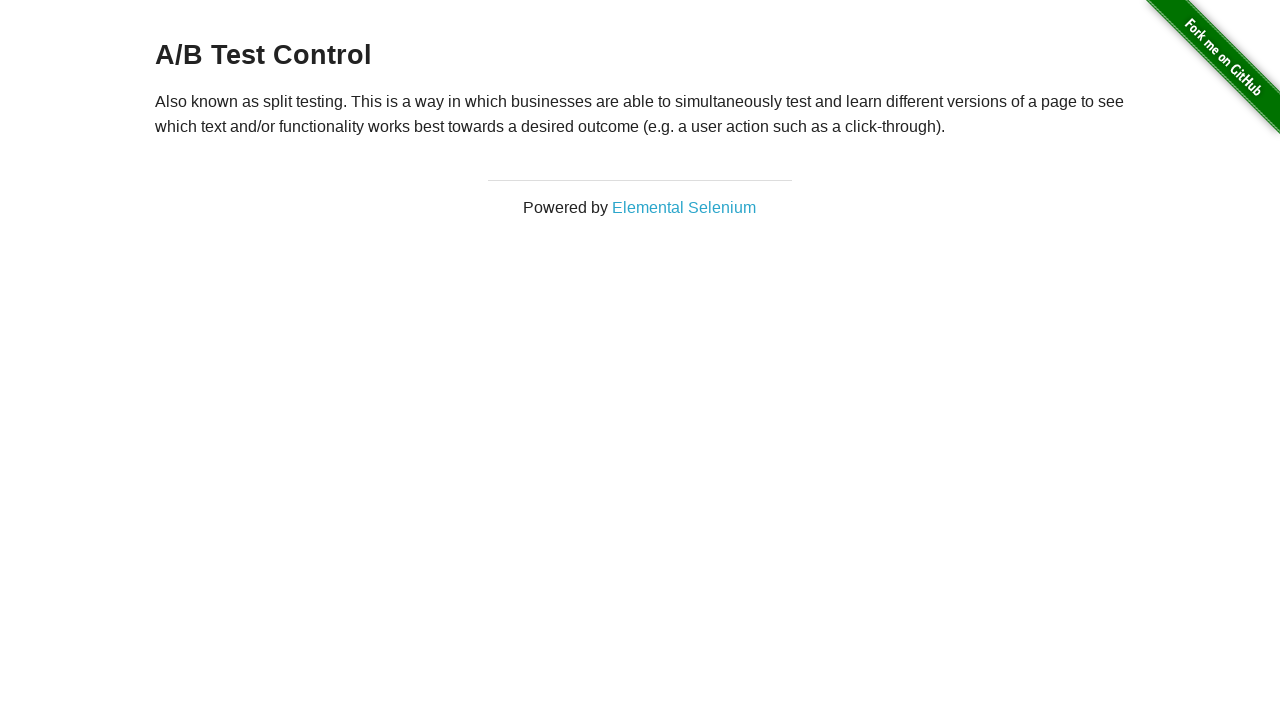